Basic smoke test that navigates to the Ajio e-commerce website and verifies it loads successfully

Starting URL: https://www.ajio.com/

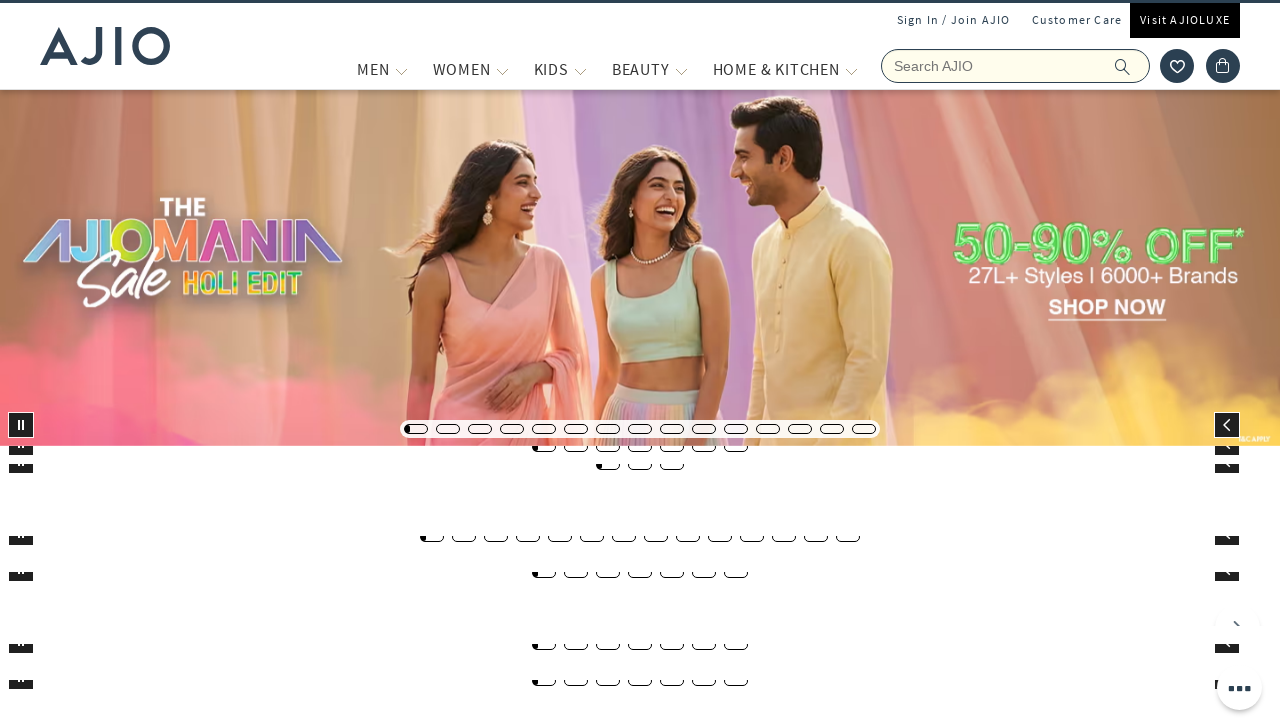

Waited for page to reach networkidle state
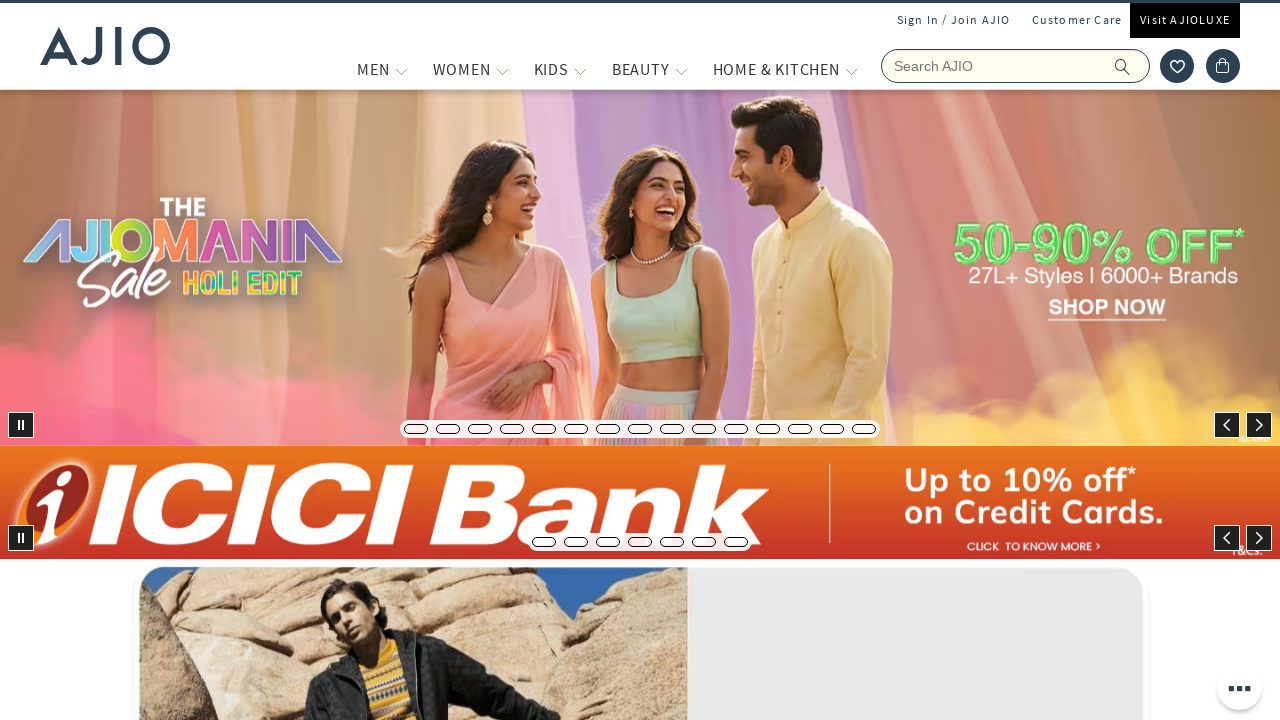

Verified body element loaded on Ajio homepage
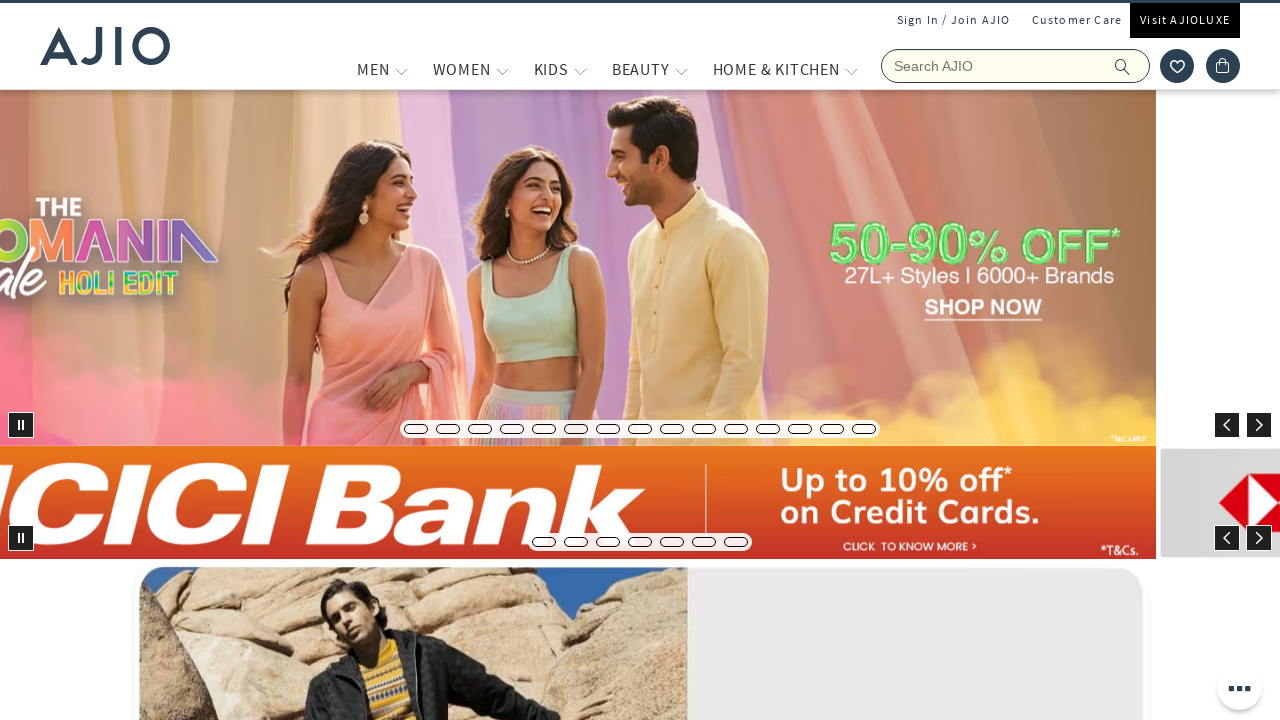

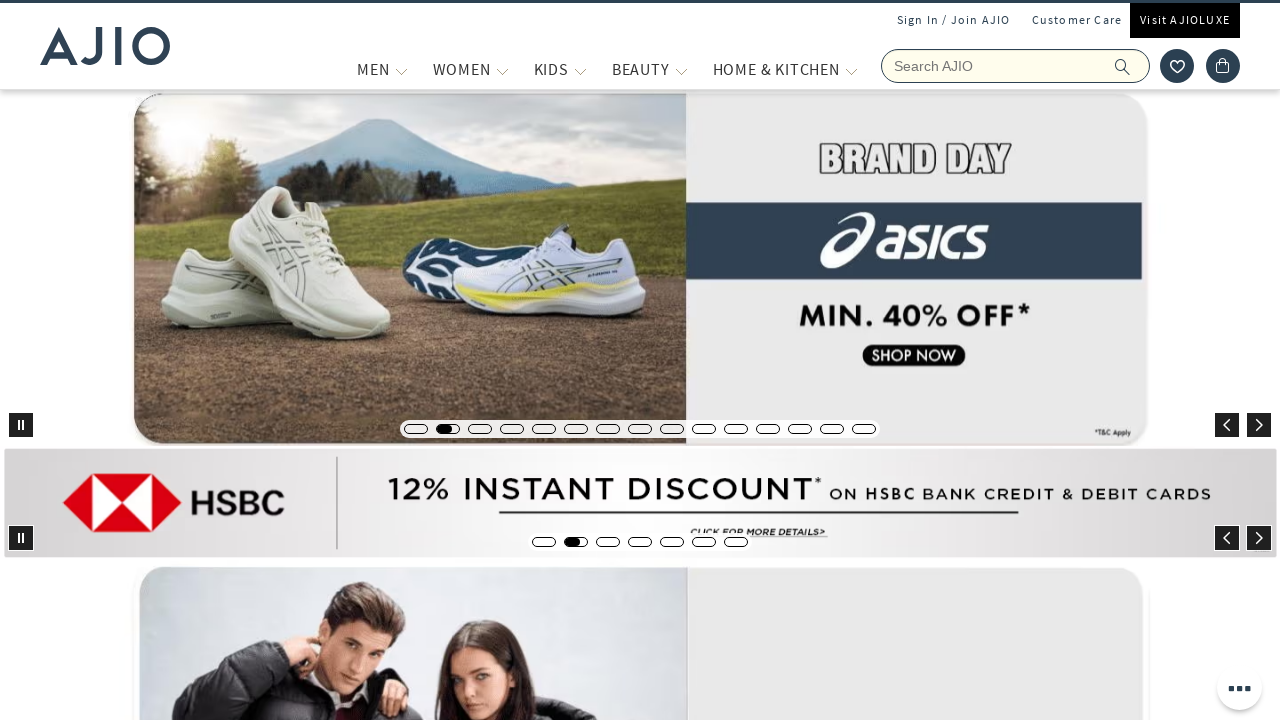